Tests Vue.js dropdown by selecting options (Second Option, First Option) and verifying the selected text displays correctly.

Starting URL: https://mikerodham.github.io/vue-dropdowns/

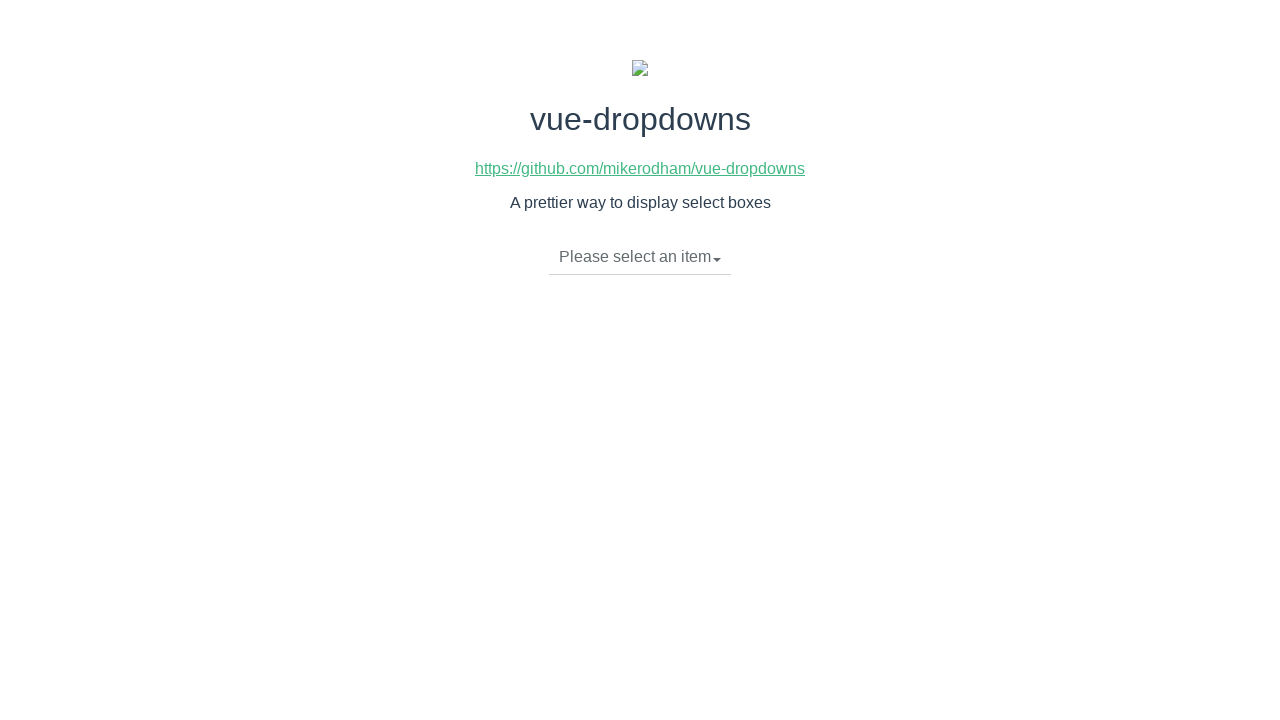

Clicked dropdown toggle to open menu at (640, 257) on li.dropdown-toggle
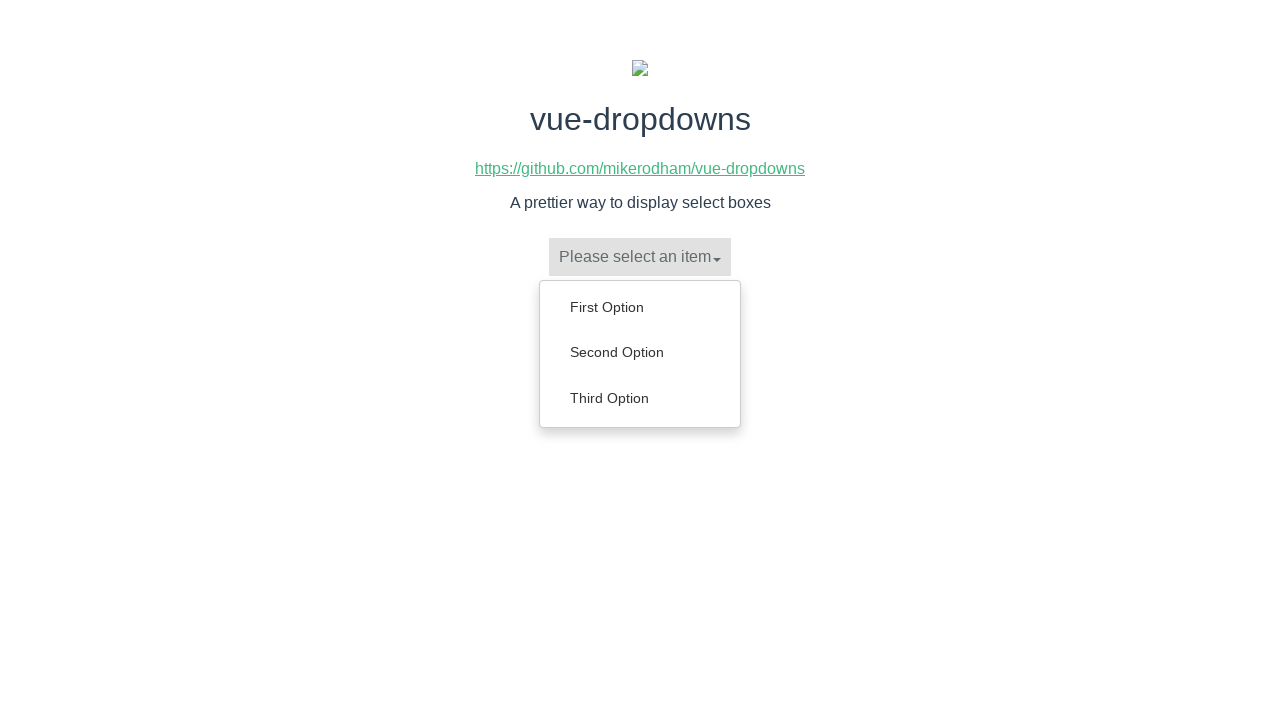

Dropdown menu appeared with options
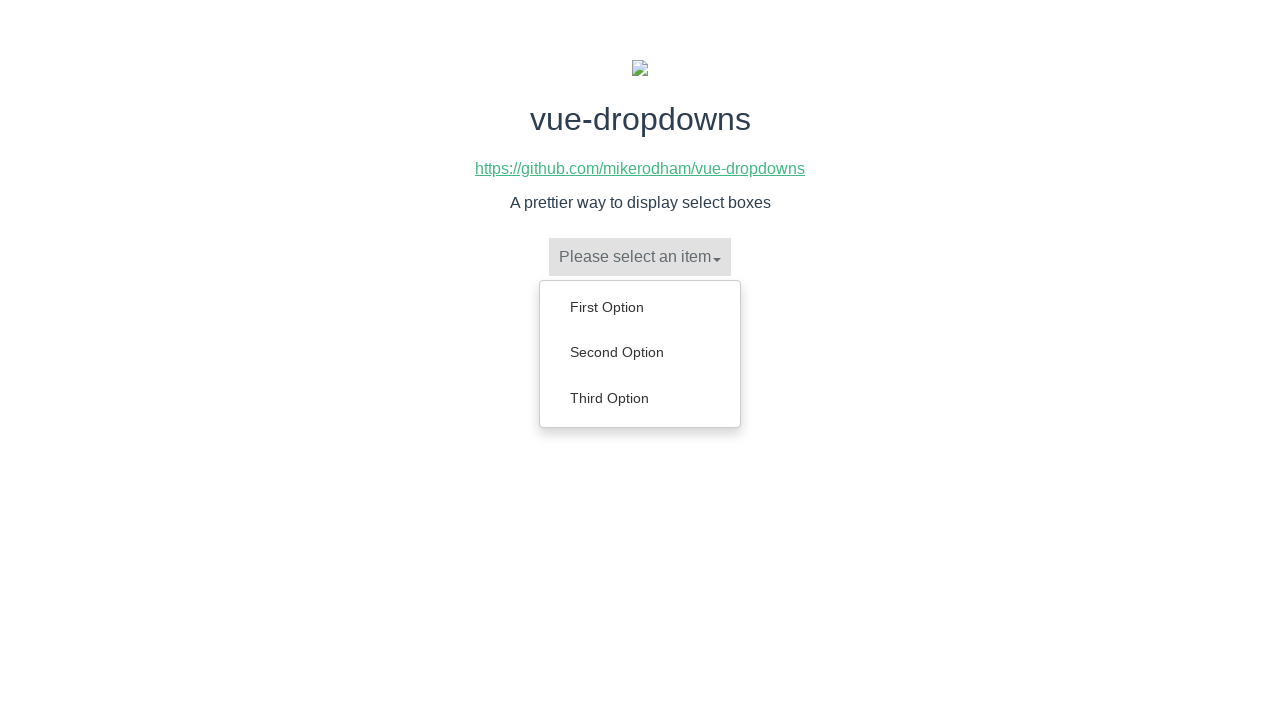

Selected 'Second Option' from dropdown at (640, 352) on ul.dropdown-menu a:has-text('Second Option')
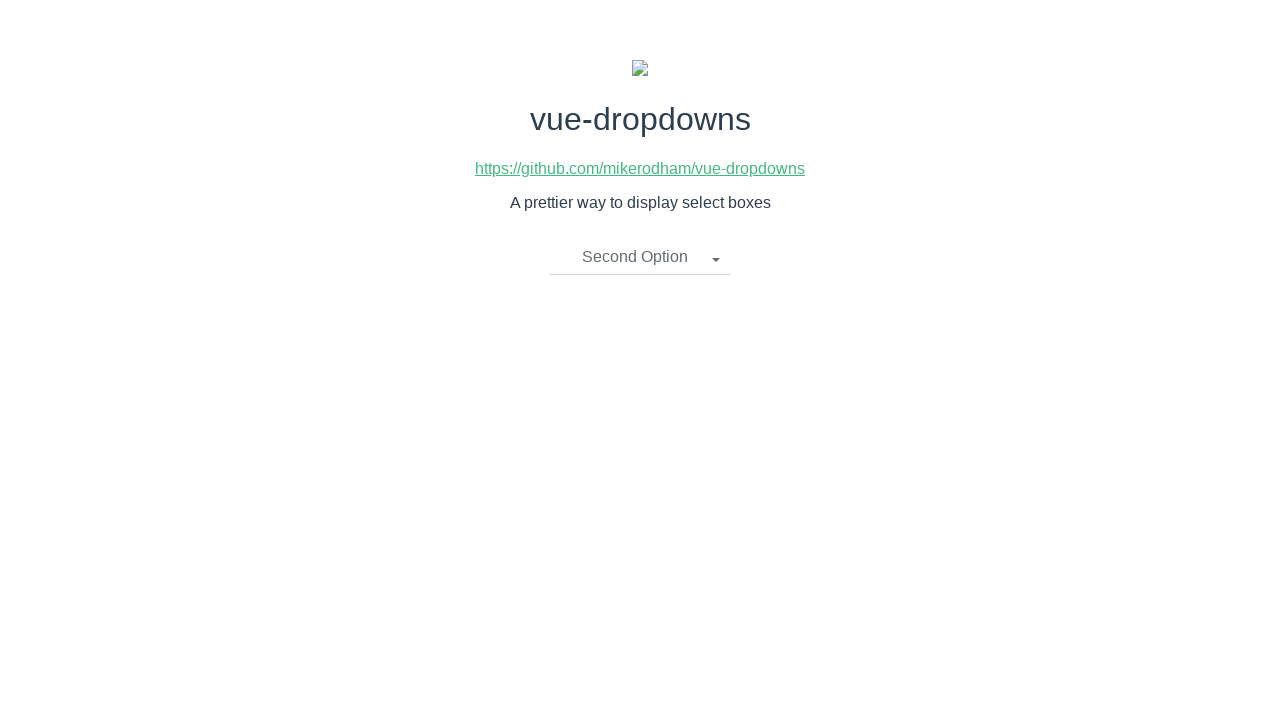

Verified 'Second Option' is displayed as selected text
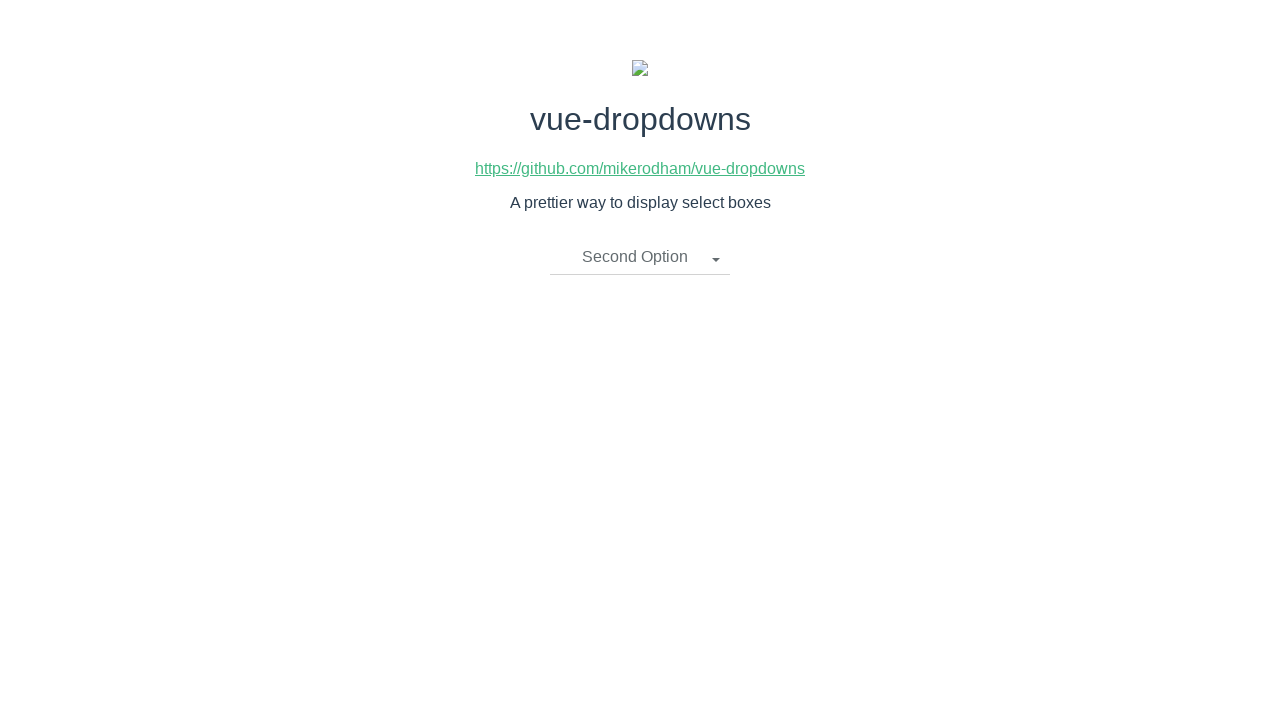

Clicked dropdown toggle to open menu again at (640, 257) on li.dropdown-toggle
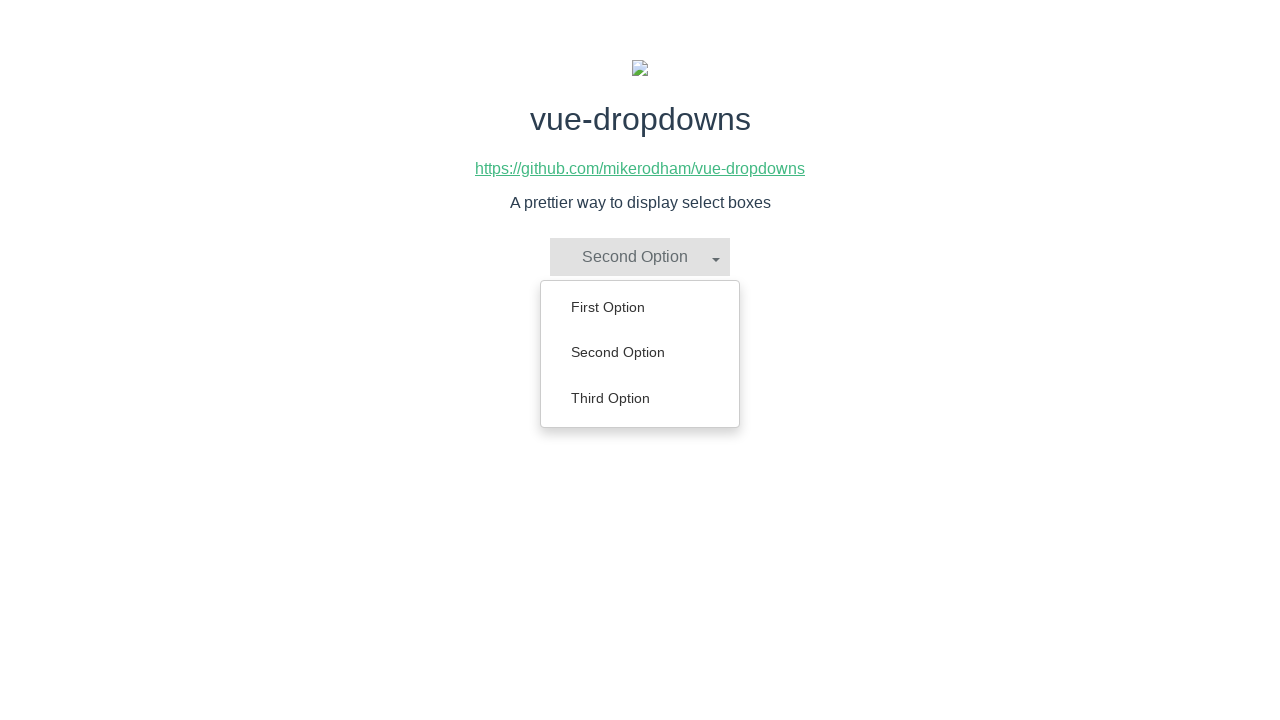

Dropdown menu appeared with options
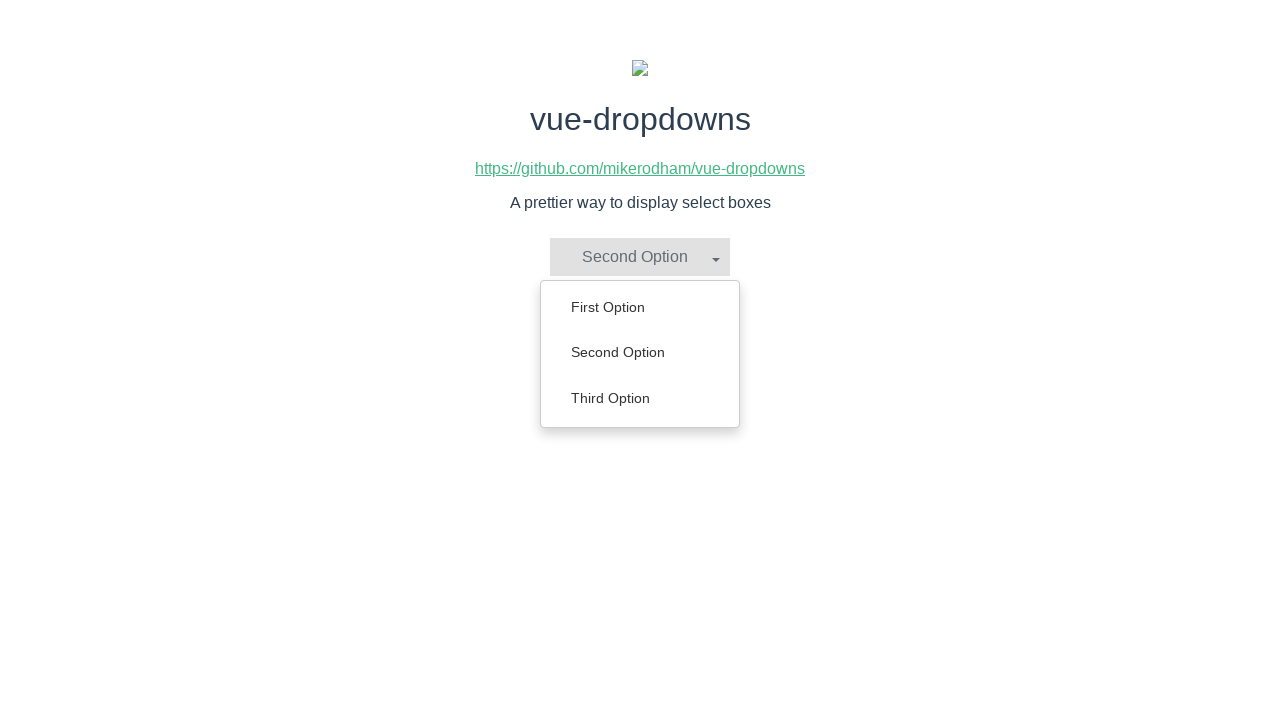

Selected 'First Option' from dropdown at (640, 307) on ul.dropdown-menu a:has-text('First Option')
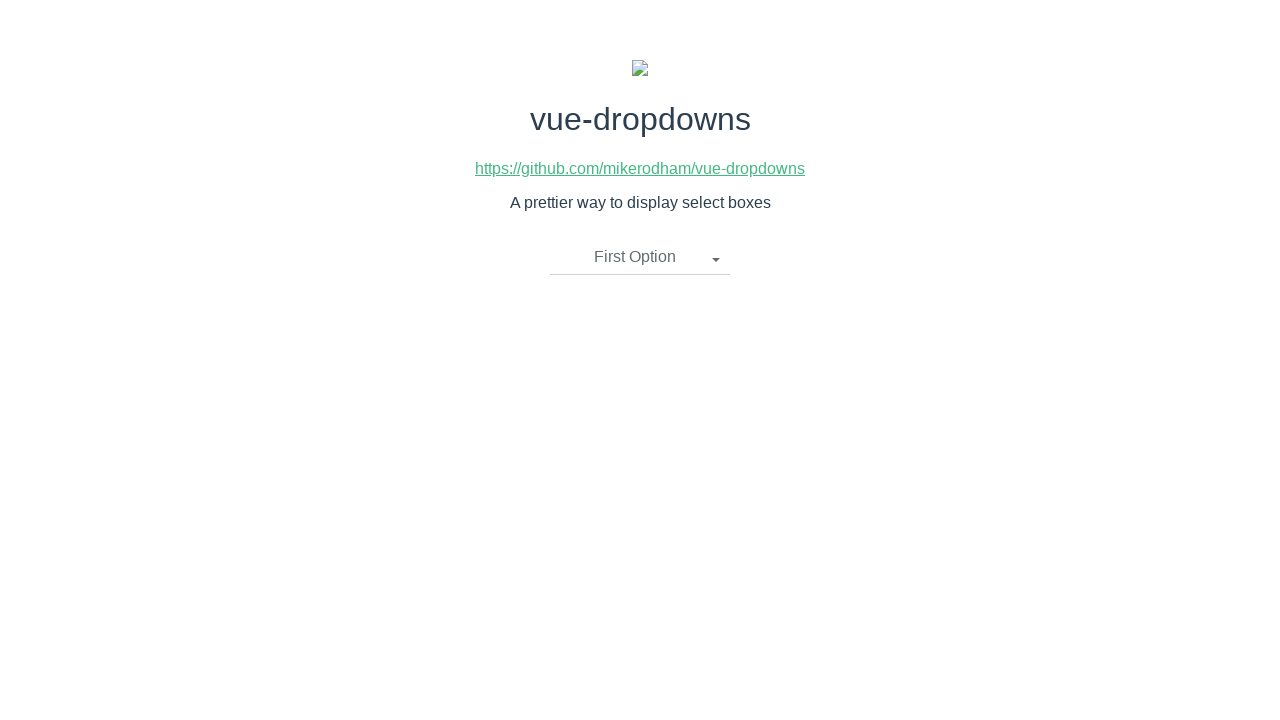

Verified 'First Option' is displayed as selected text
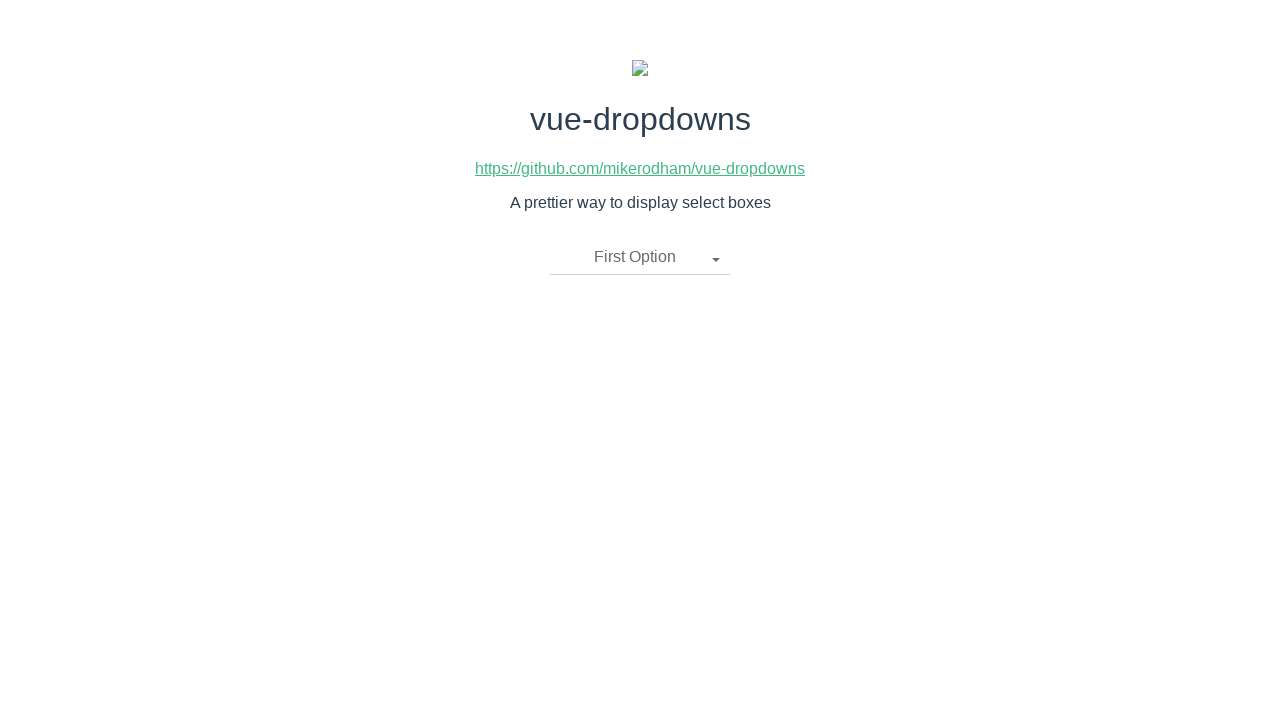

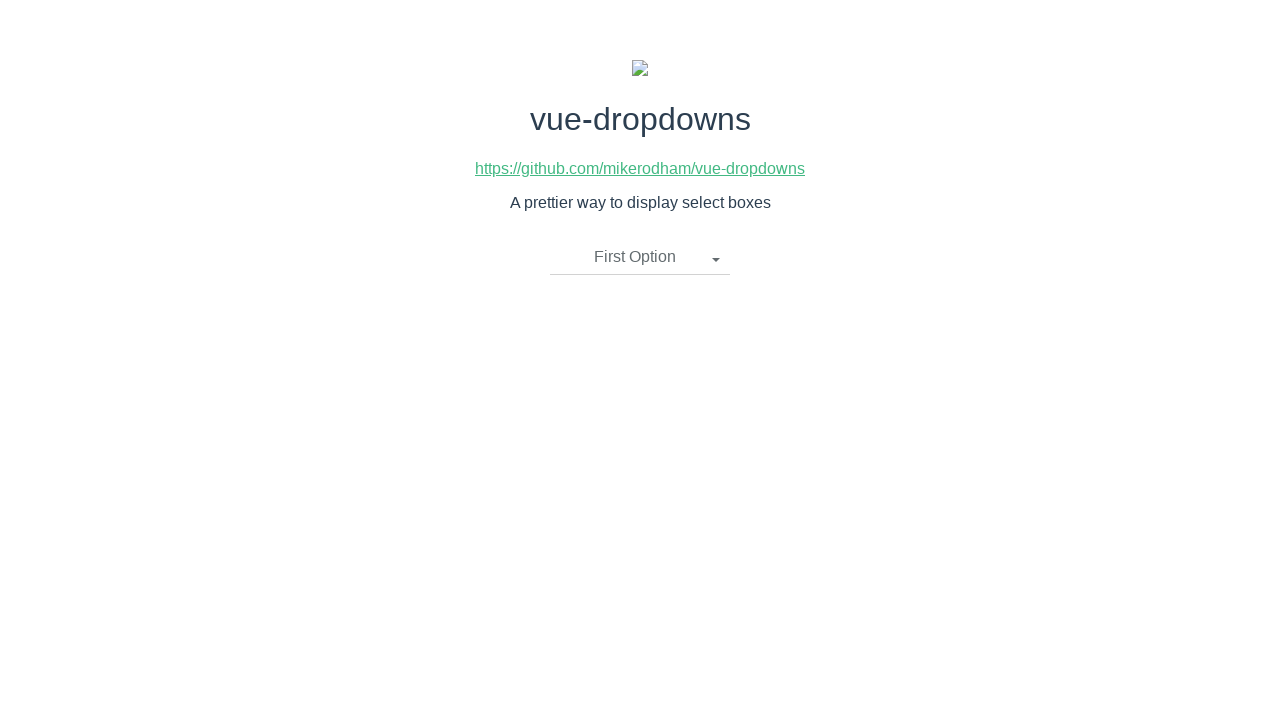